Tests text input and double-click functionality by entering text in an email field and then double-clicking to select it

Starting URL: http://www.leafground.com

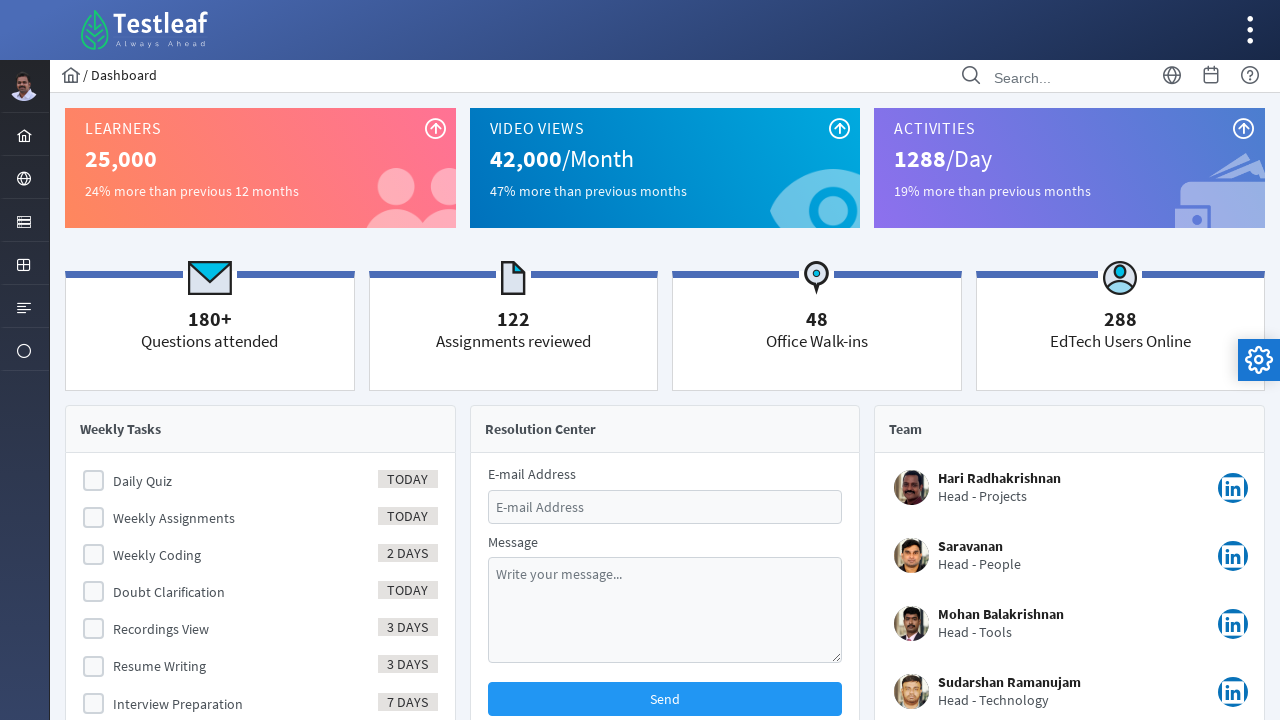

Clicked on the Edit link at (968, 530) on text=Edit
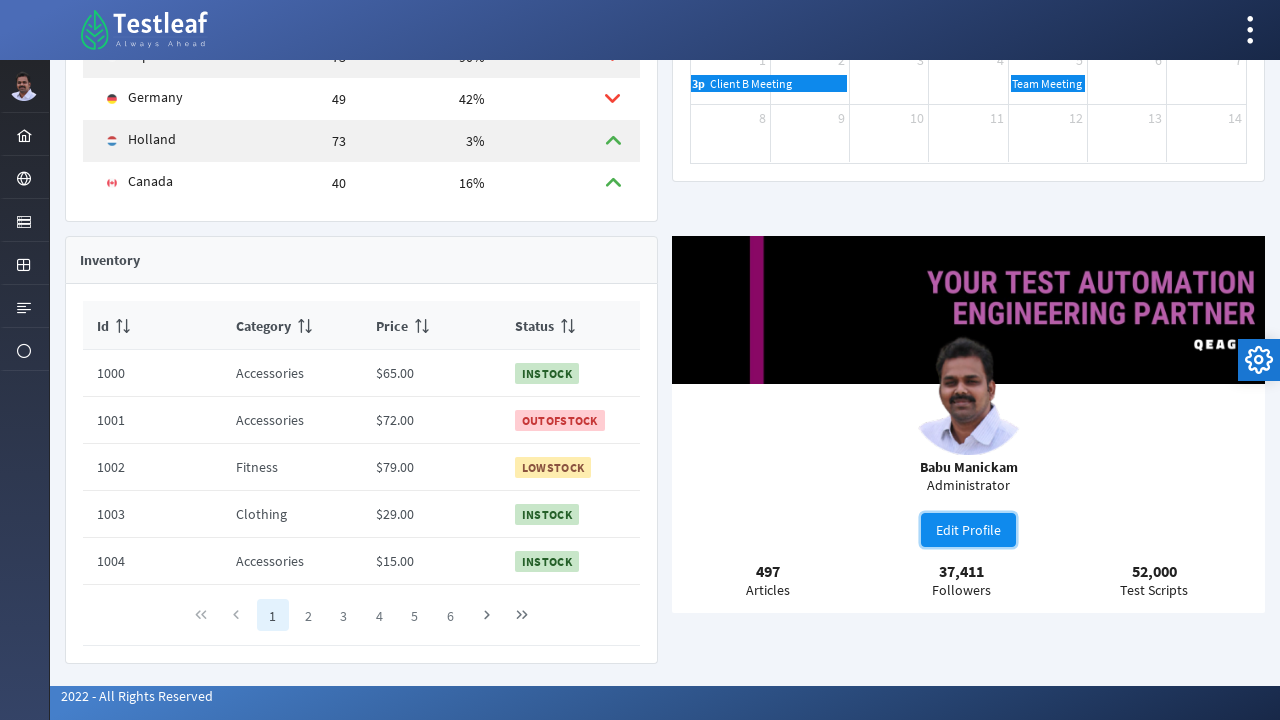

Email field became visible
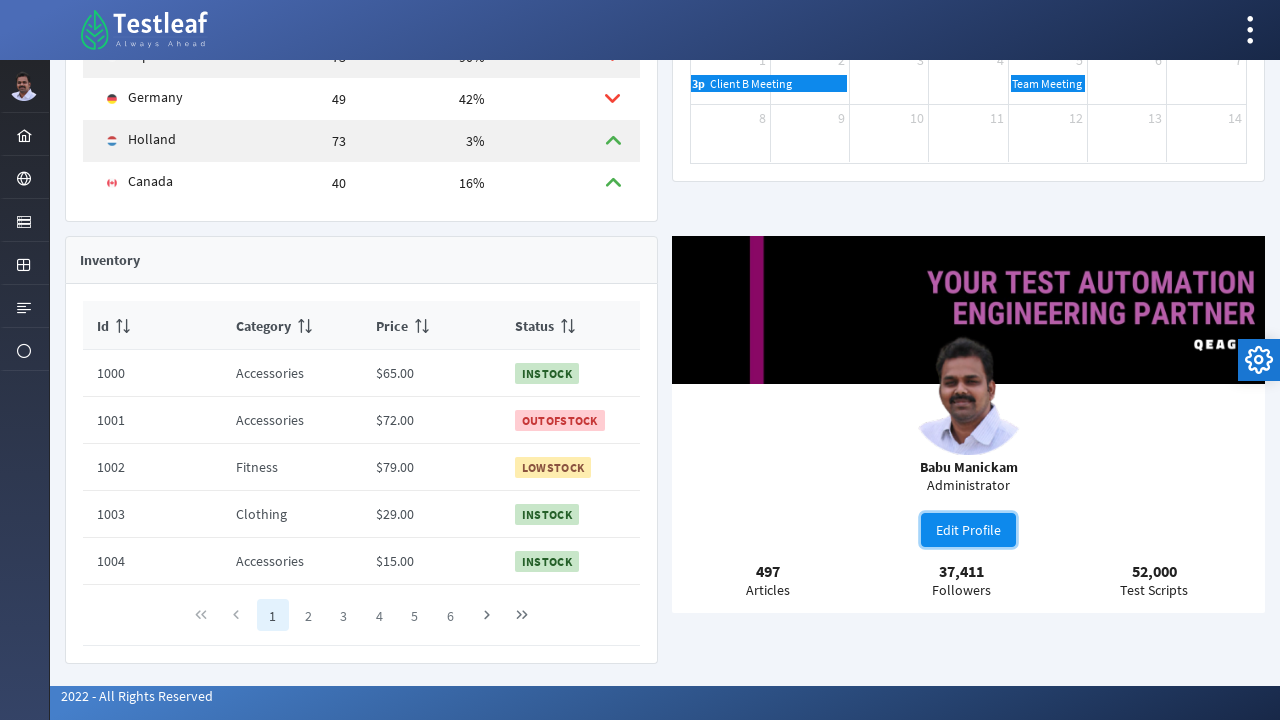

Filled email field with 'Archana' on #email
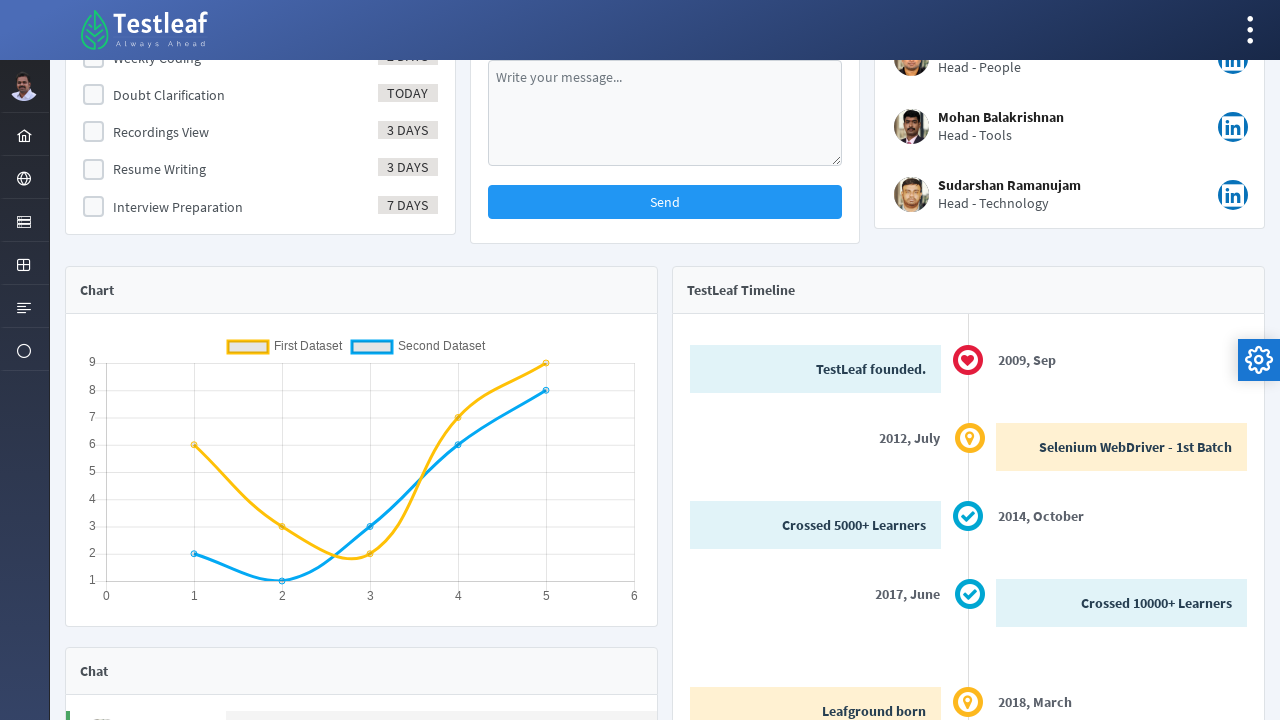

Typed ' Lingampally' in the email field on #email
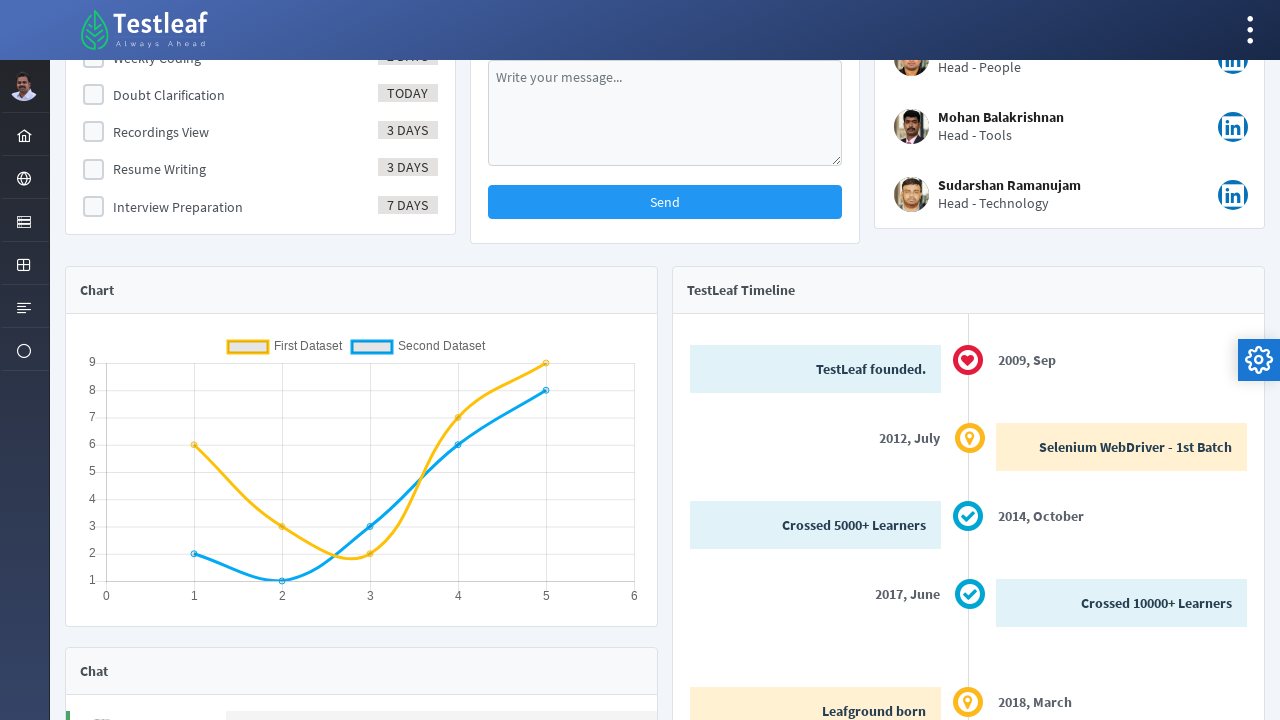

Double-clicked on email field to select all text at (665, 507) on #email
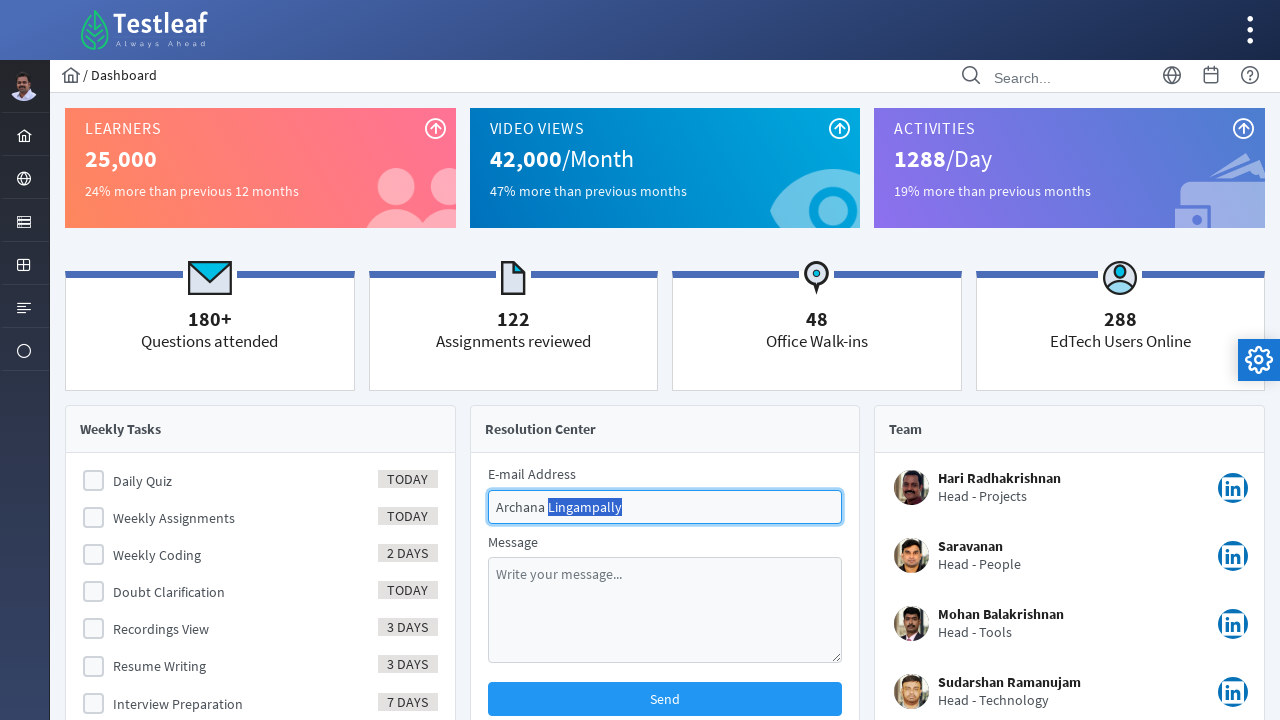

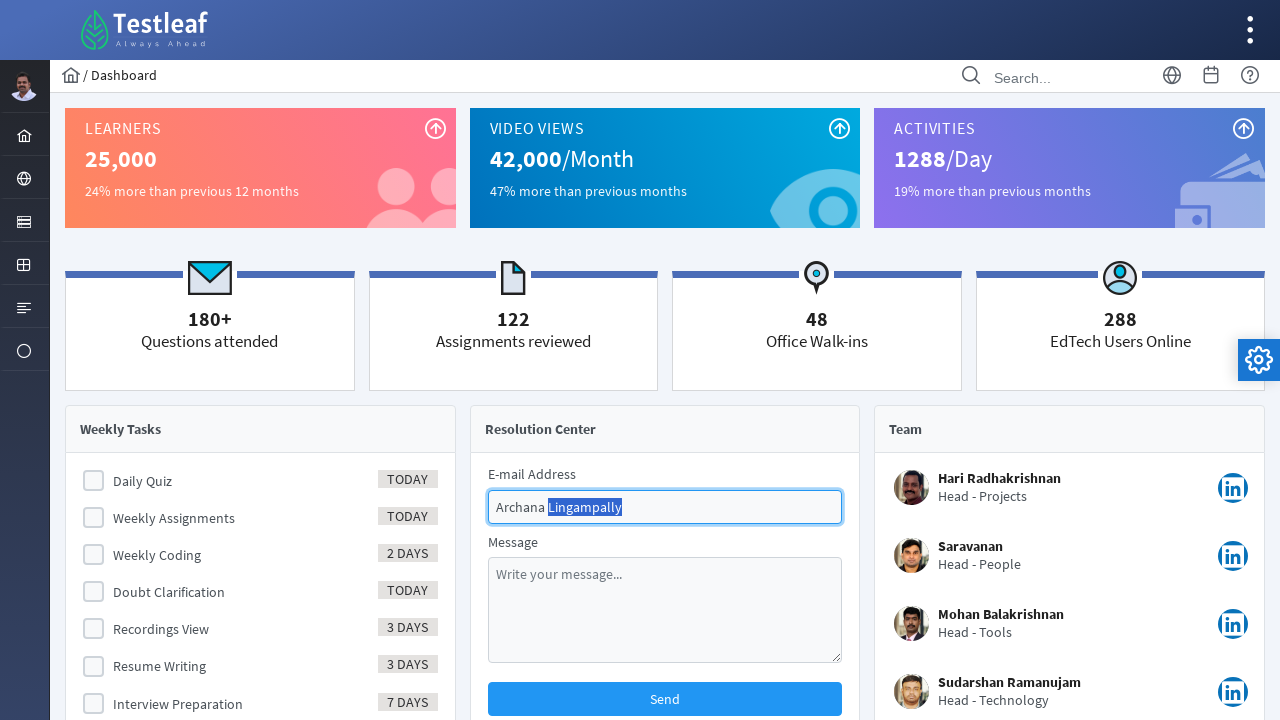